Navigates to the Shifting Content page

Starting URL: https://the-internet.herokuapp.com/

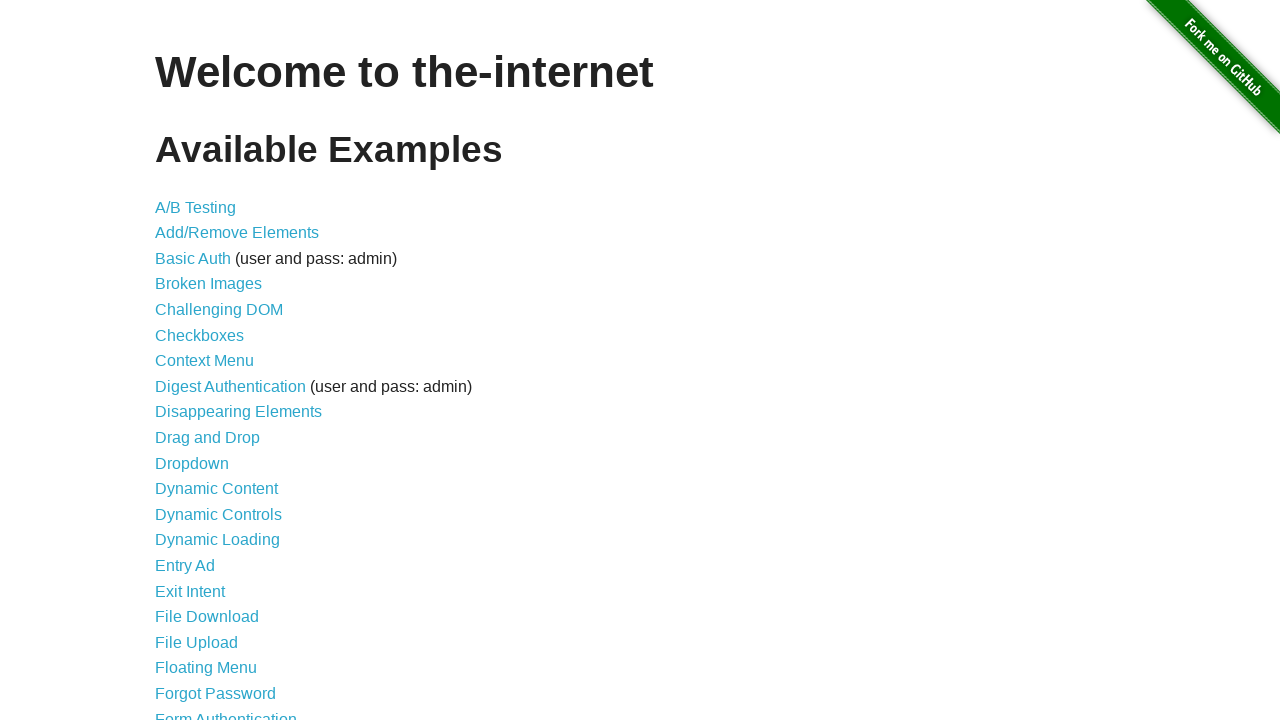

Clicked on Shifting Content page link at (212, 523) on xpath=//*[@id='content']/ul/li[39]/a
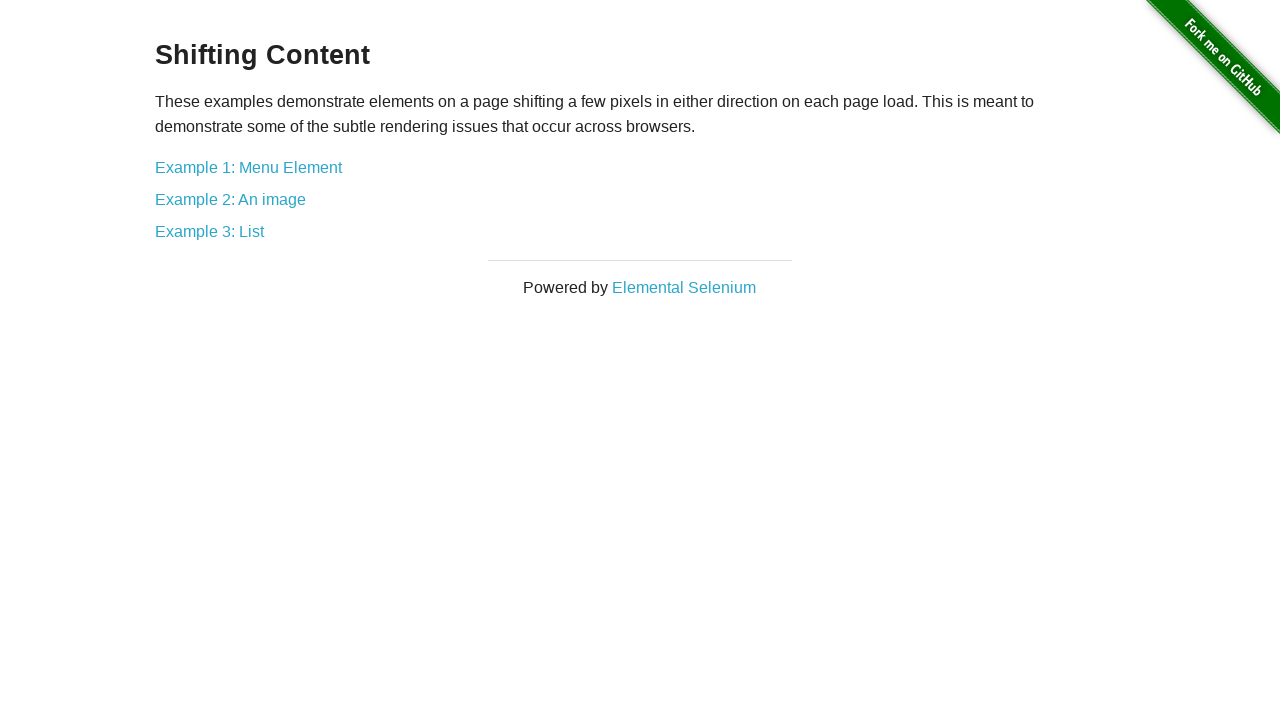

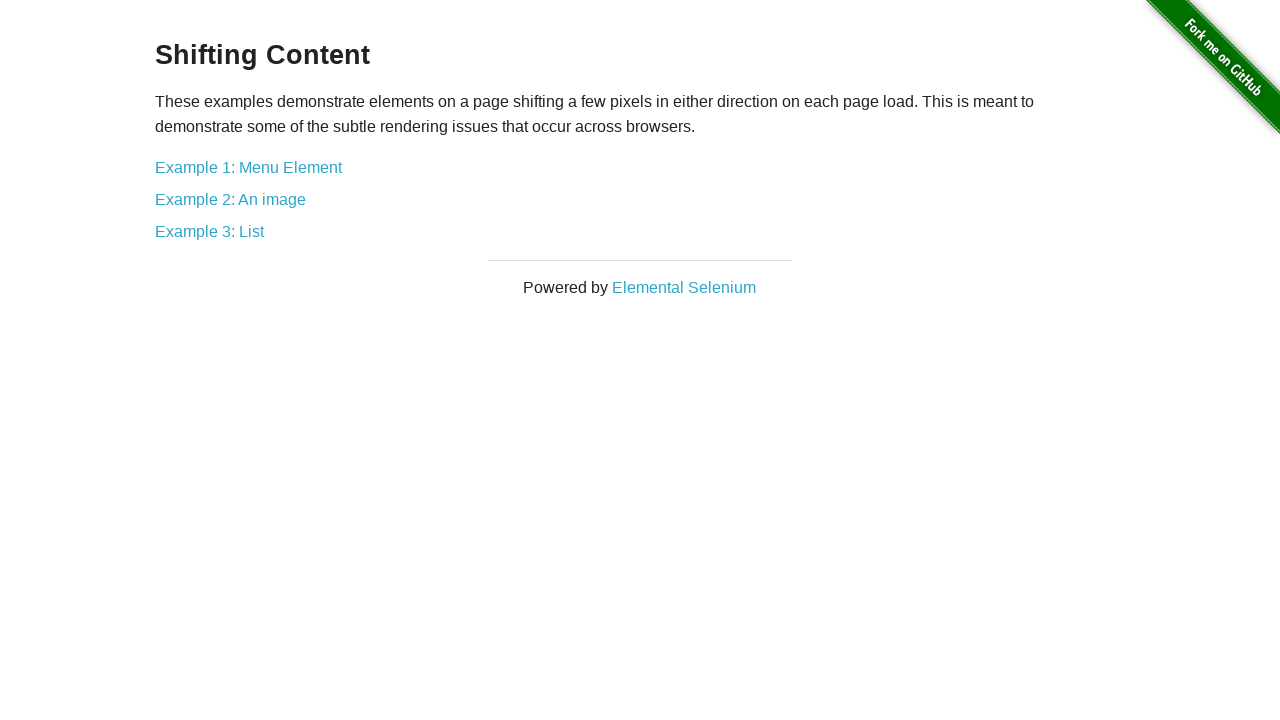